Tests that clicking the Upskill button opens the Arena education page in a new tab

Starting URL: https://neuronpedia.org

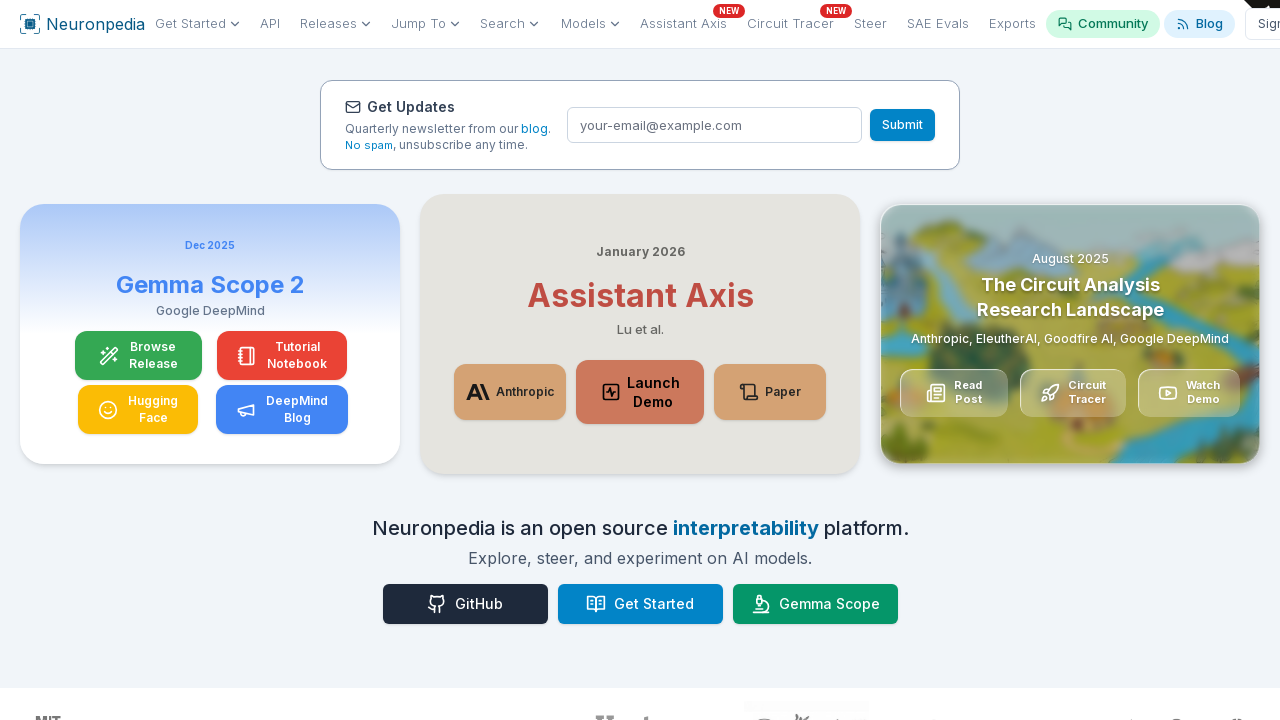

Clicked Upskill button and new tab opened at (1030, 361) on internal:role=button[name="Upskill"i]
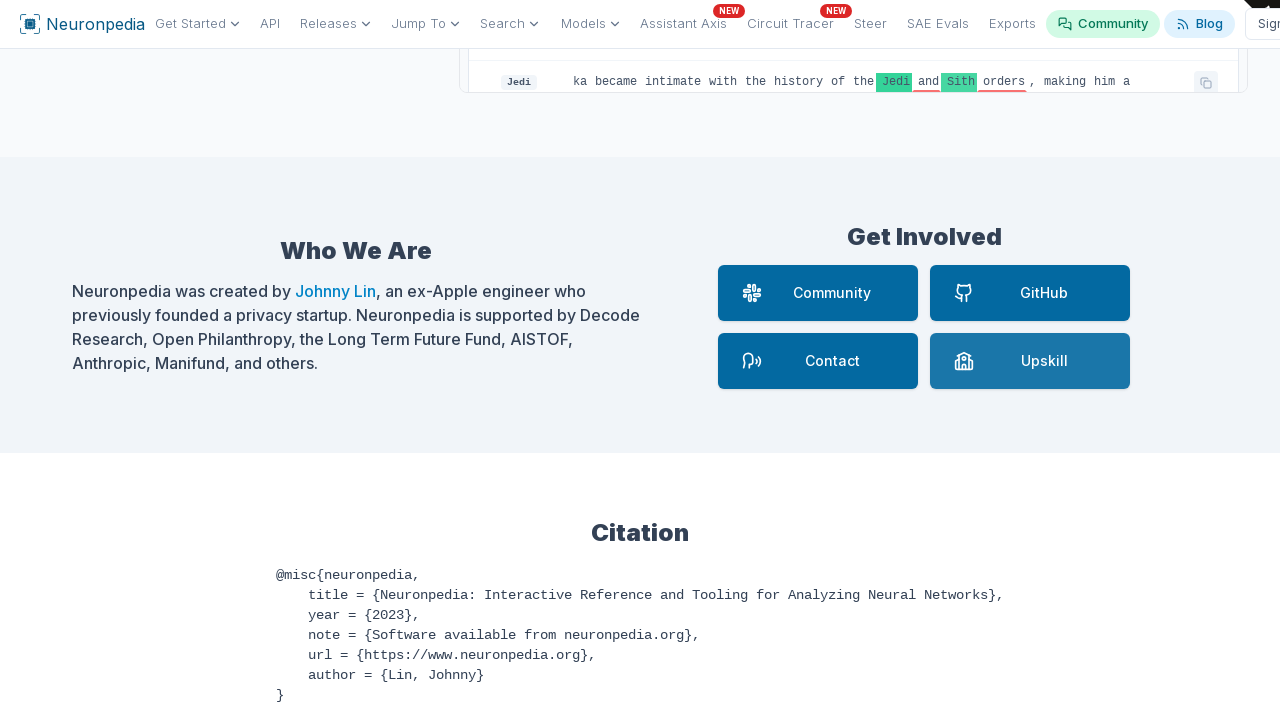

Captured new popup page
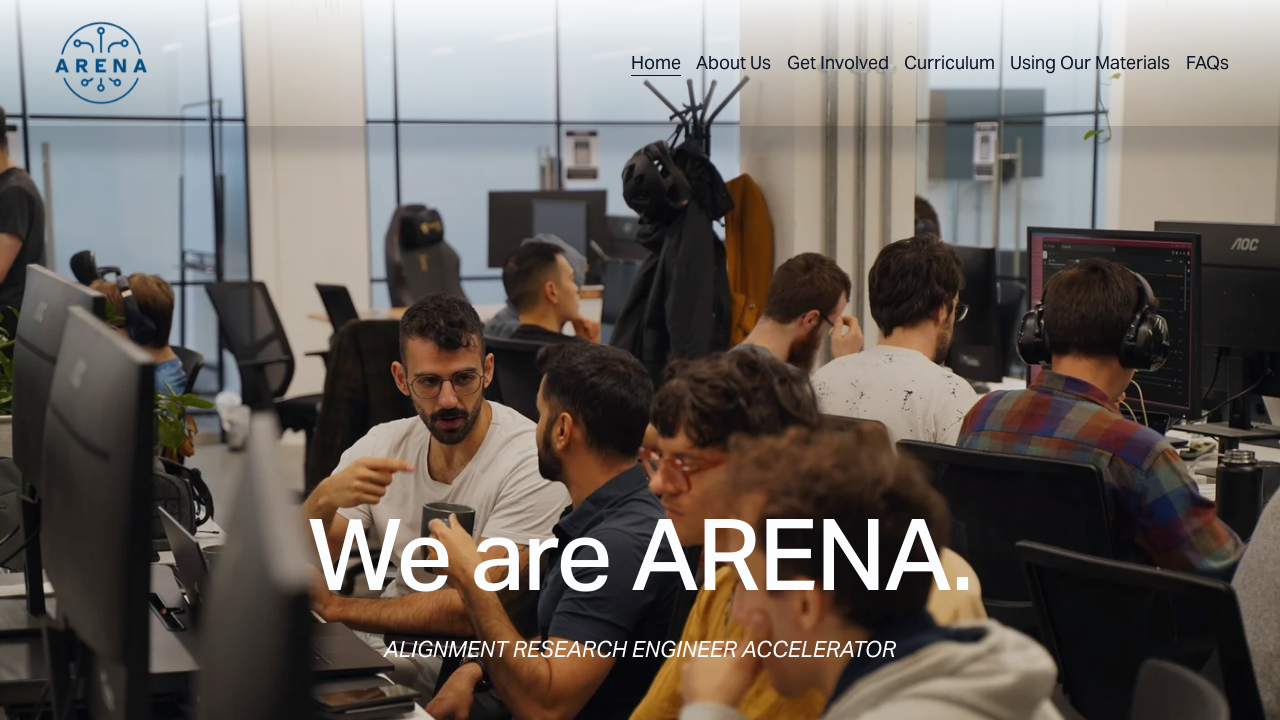

Verified new tab opened Arena education page at https://www.arena.education/
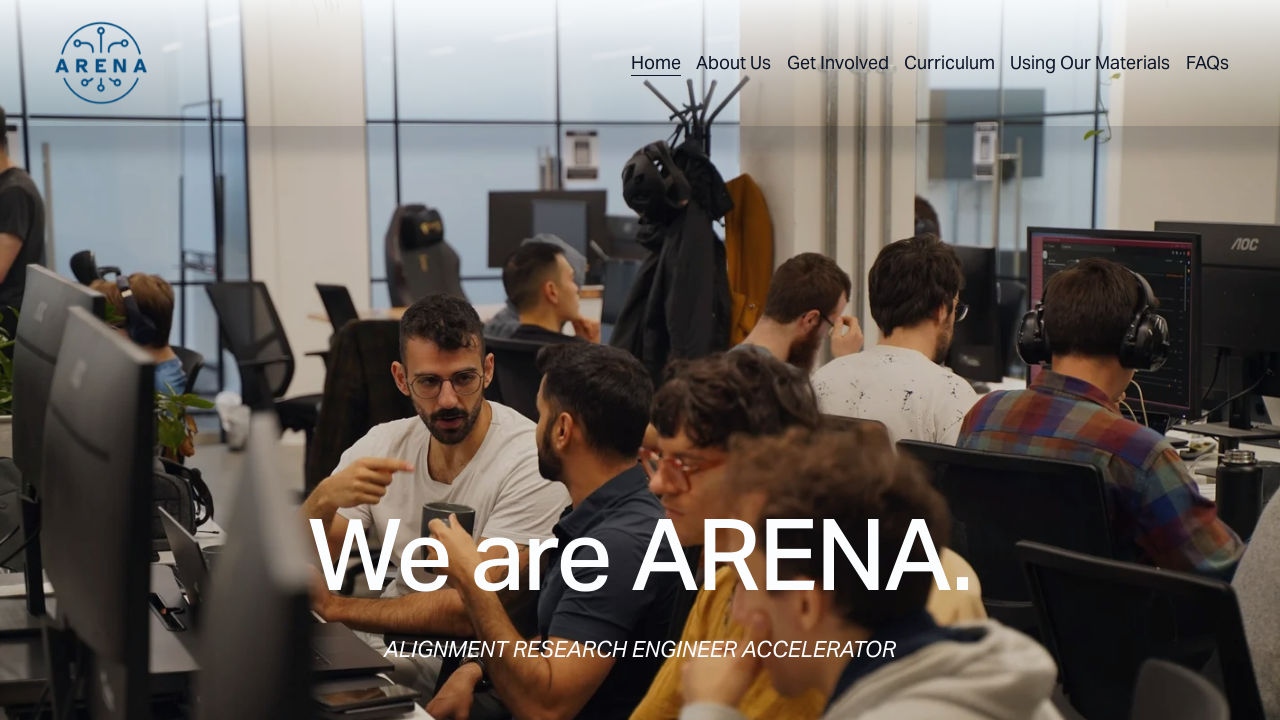

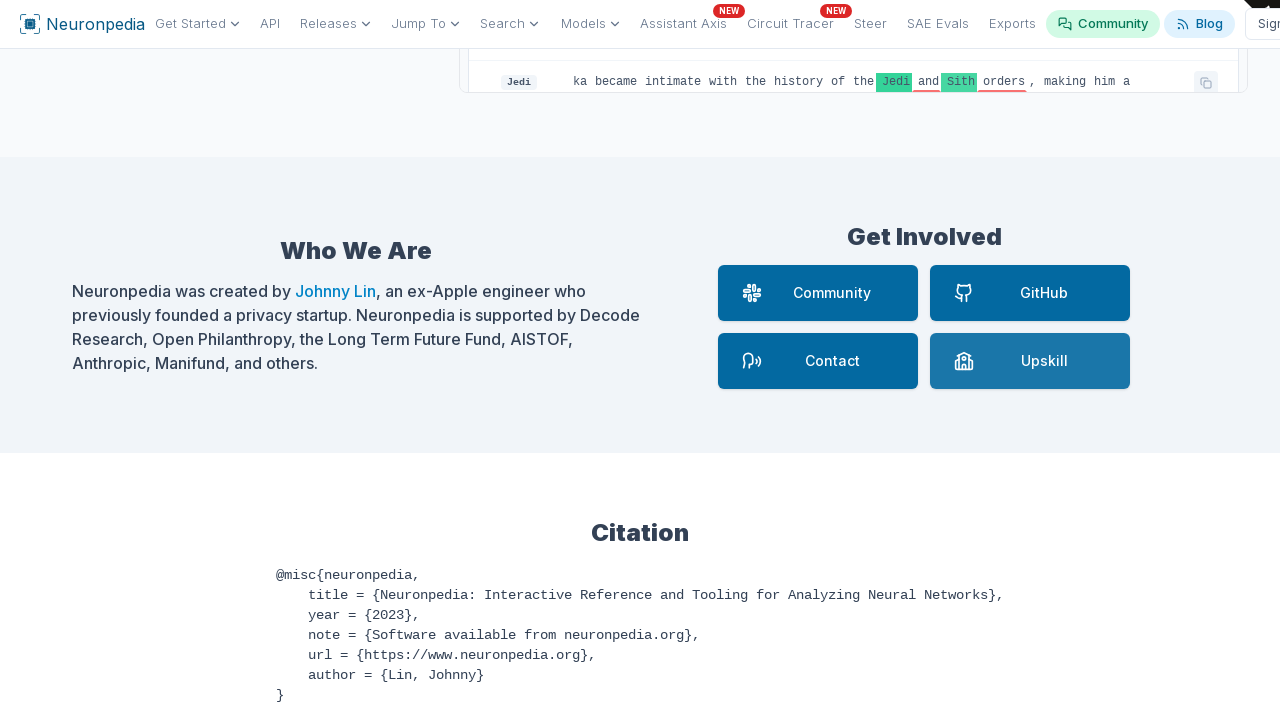